Tests checkbox functionality by verifying initial states (first unchecked, second checked), then toggling both checkboxes multiple times and verifying final states.

Starting URL: https://the-internet.herokuapp.com/checkboxes

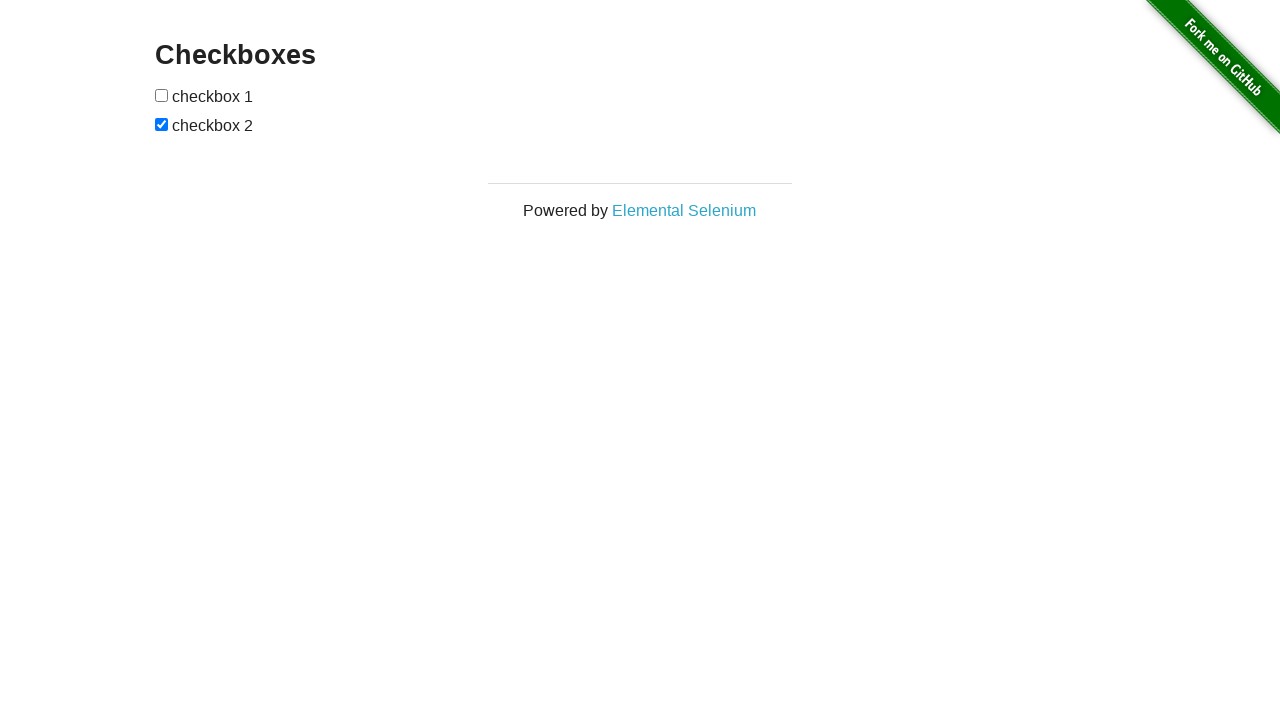

Waited for page title heading to load
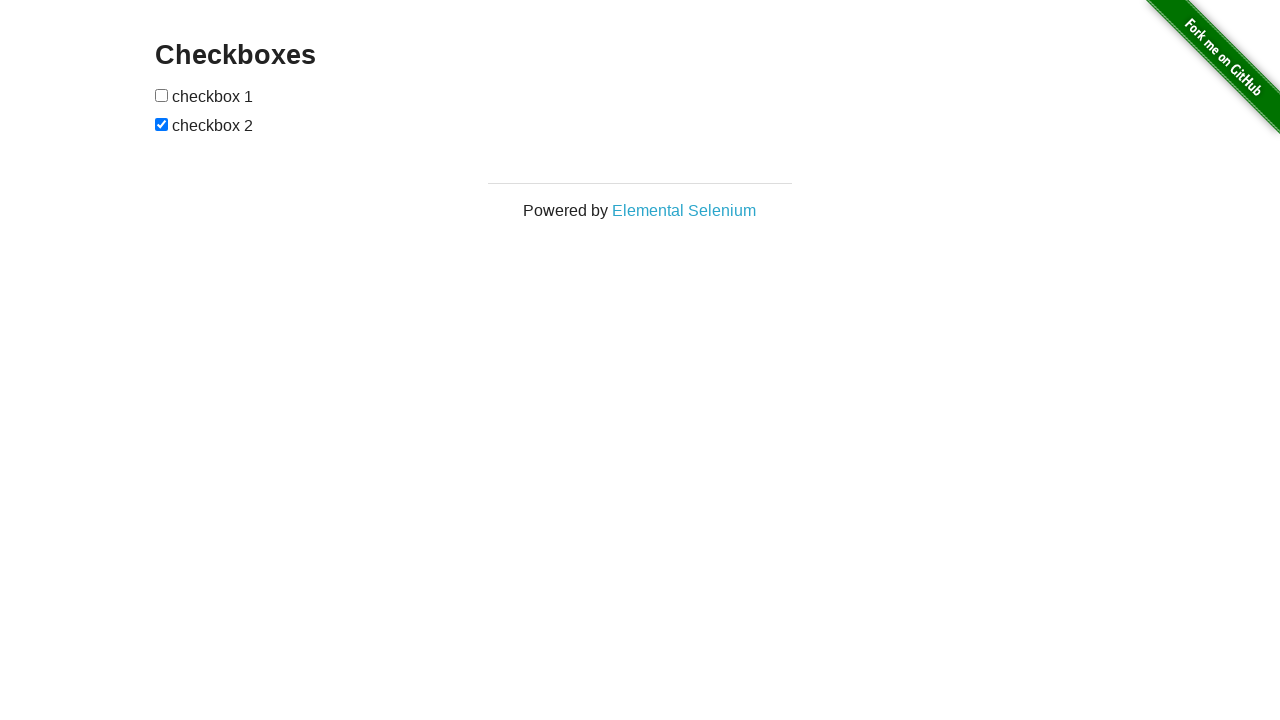

Verified page title contains 'Checkboxes'
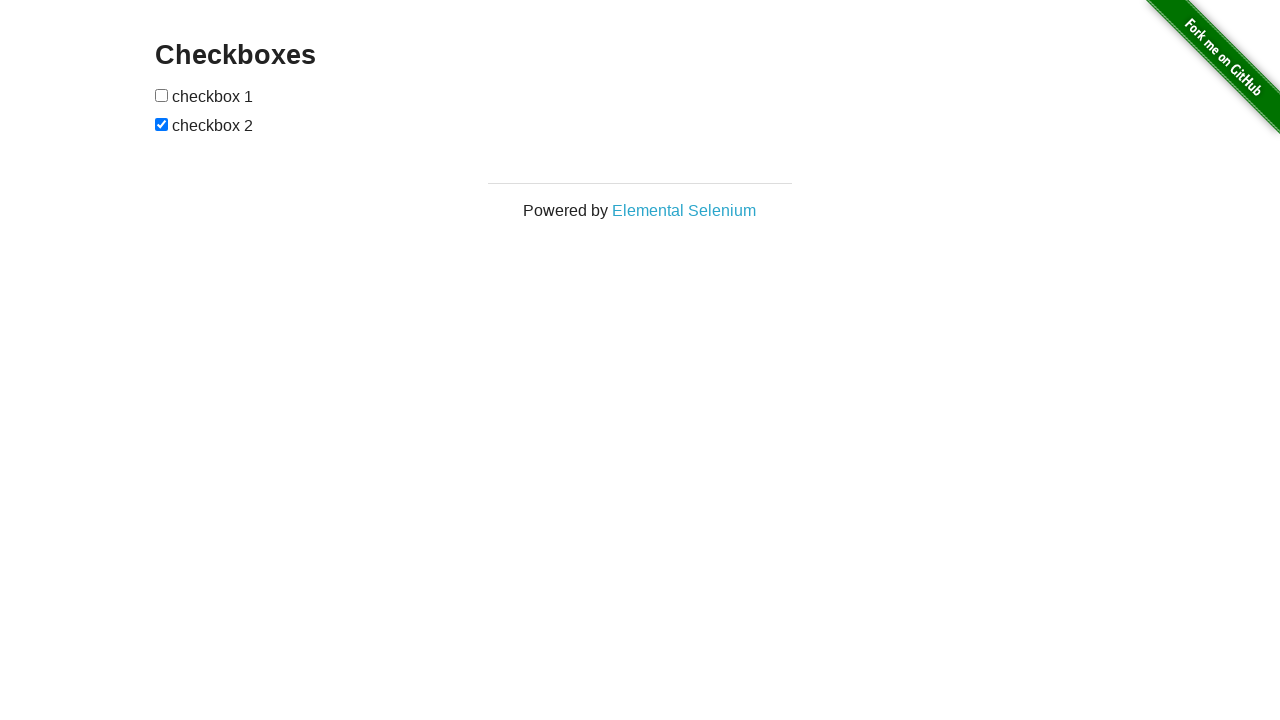

Located first checkbox element
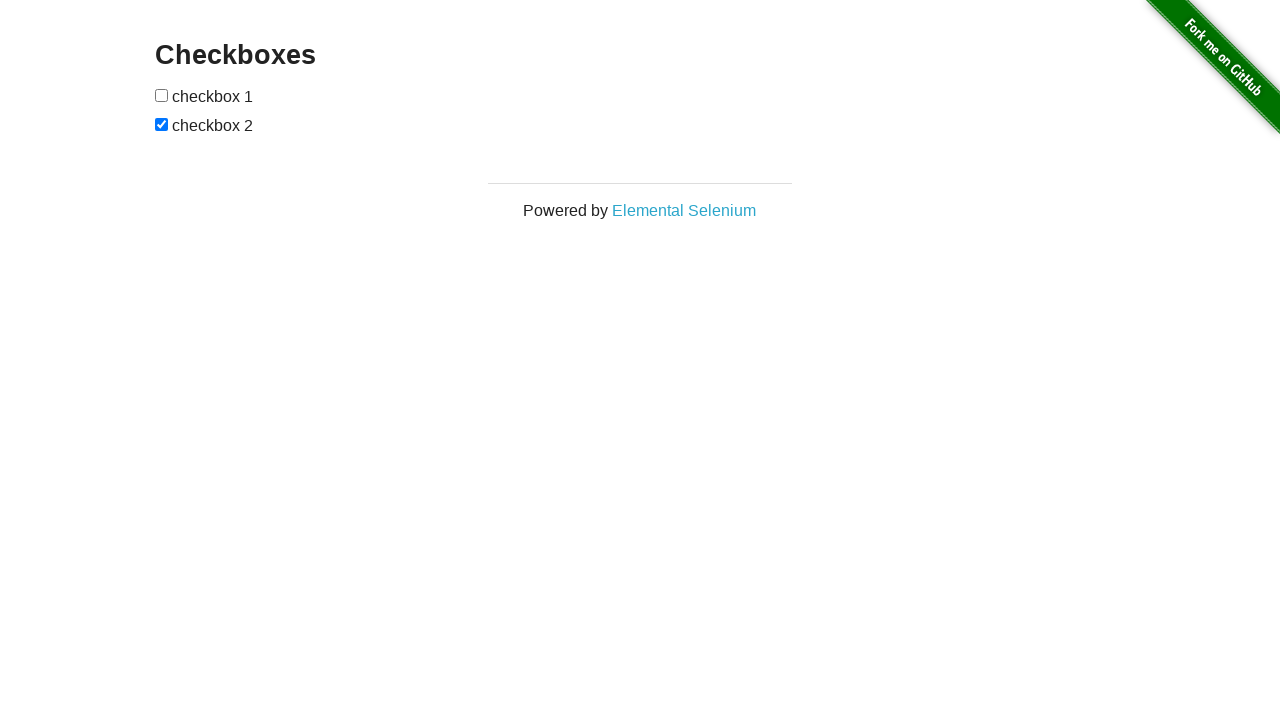

Located second checkbox element
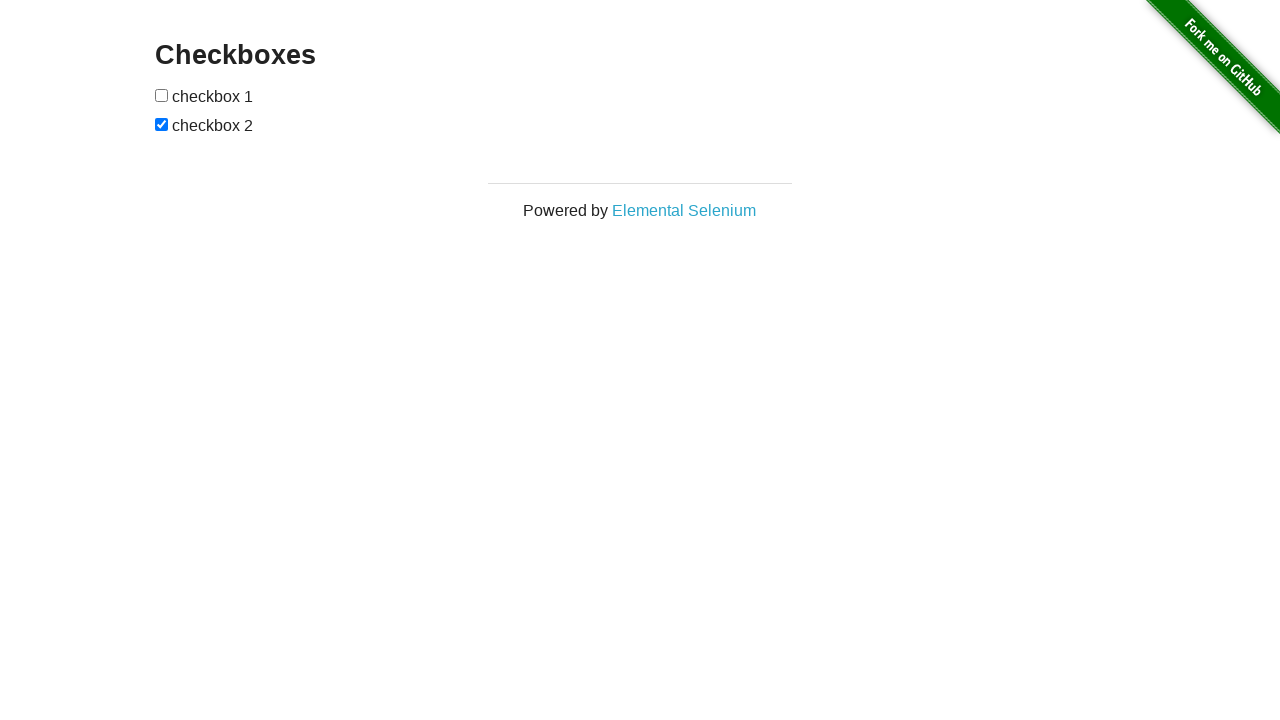

Verified first checkbox is initially unchecked
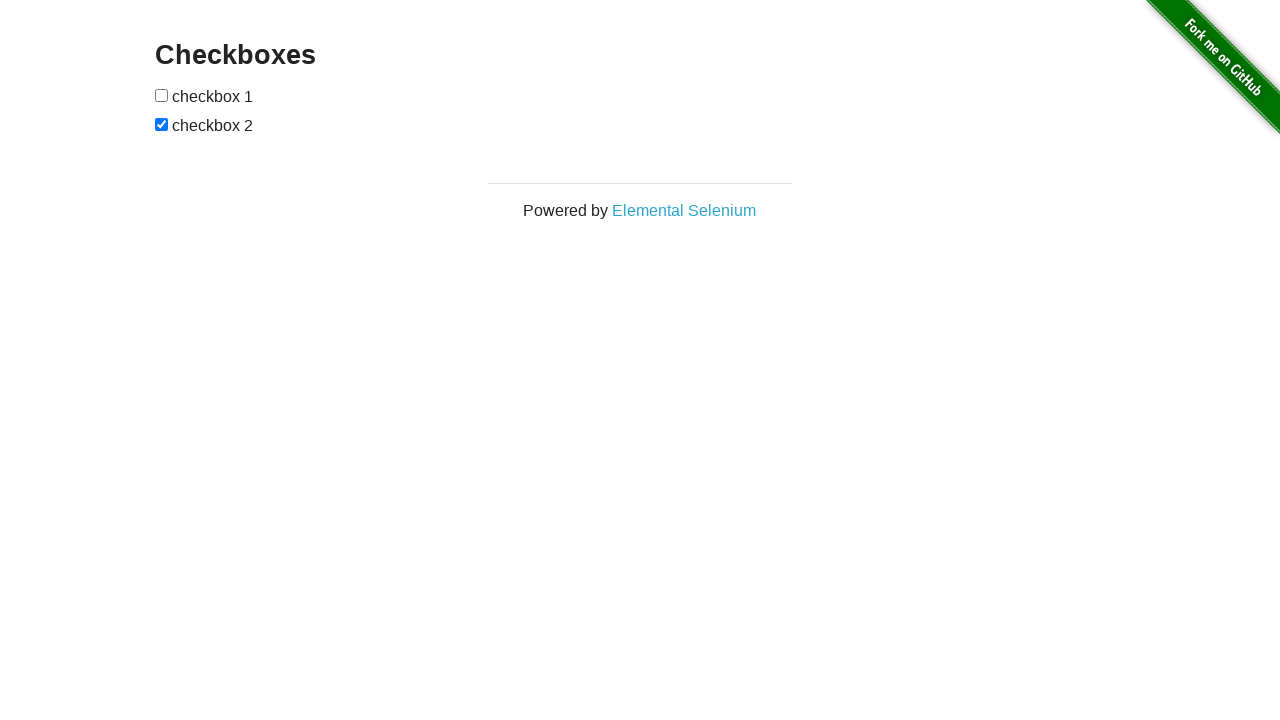

Verified second checkbox is initially checked
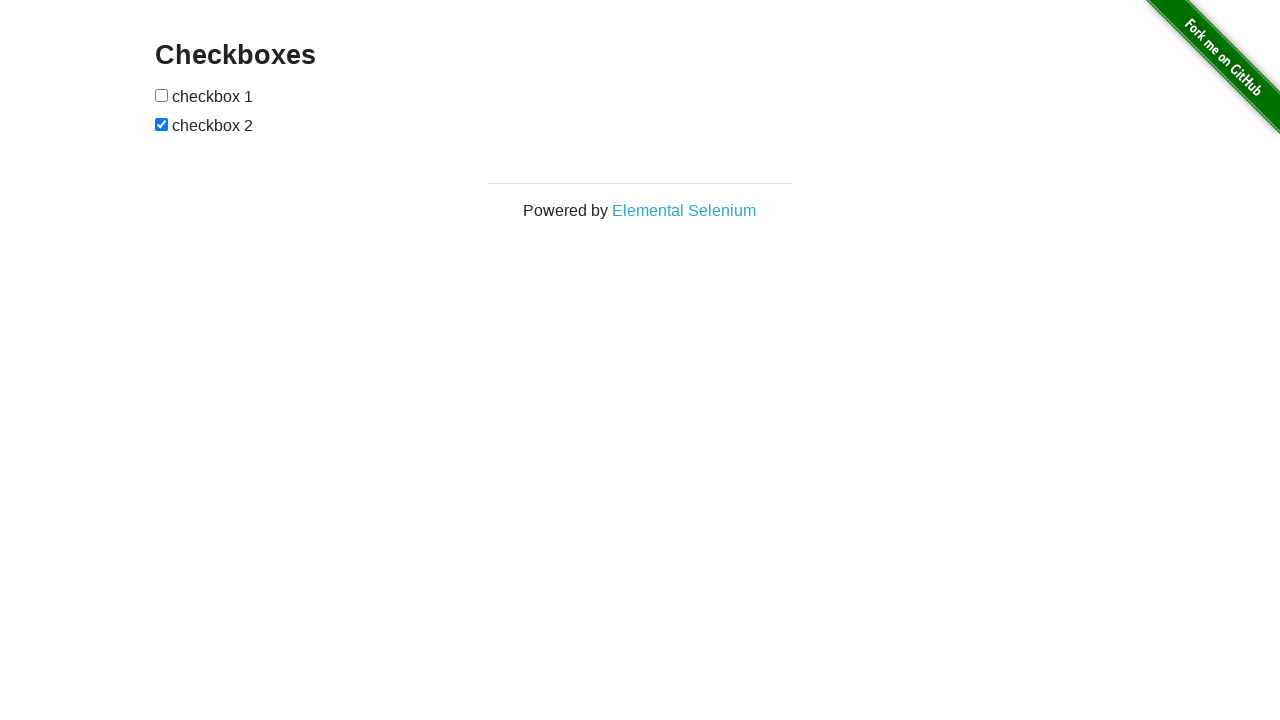

Checked first checkbox at (162, 95) on input[type='checkbox'] >> nth=0
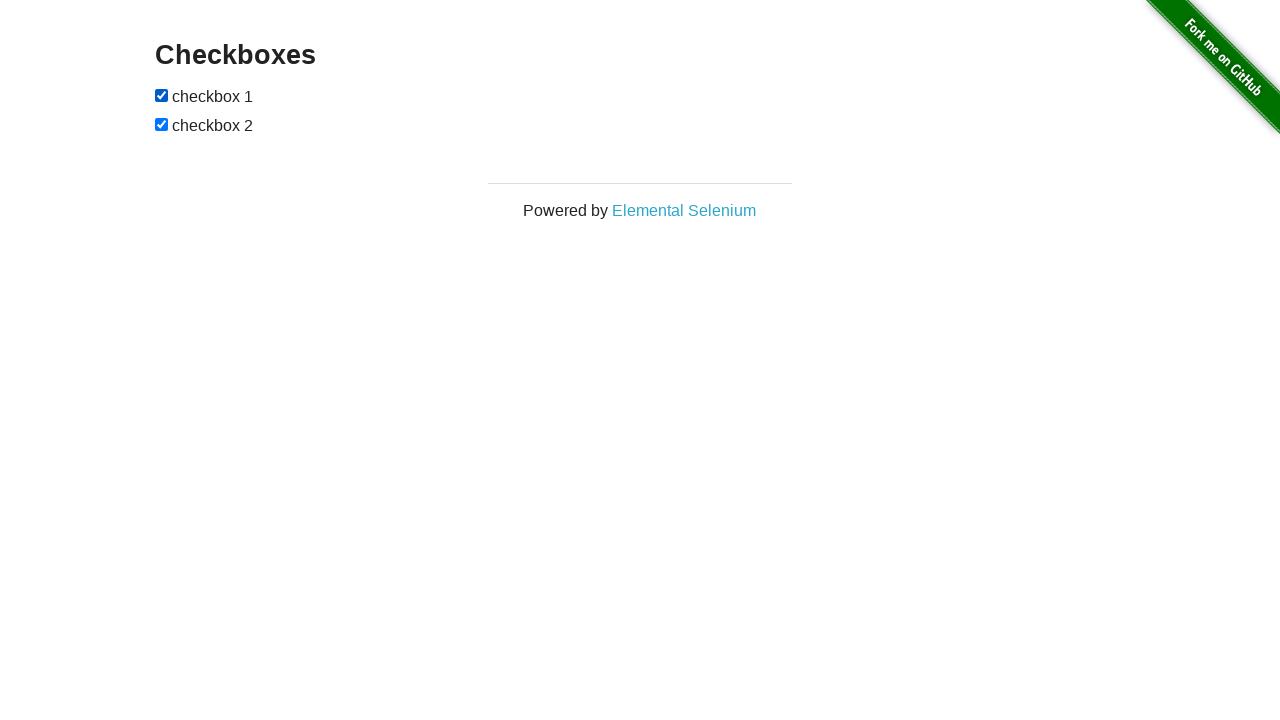

Unchecked first checkbox at (162, 95) on input[type='checkbox'] >> nth=0
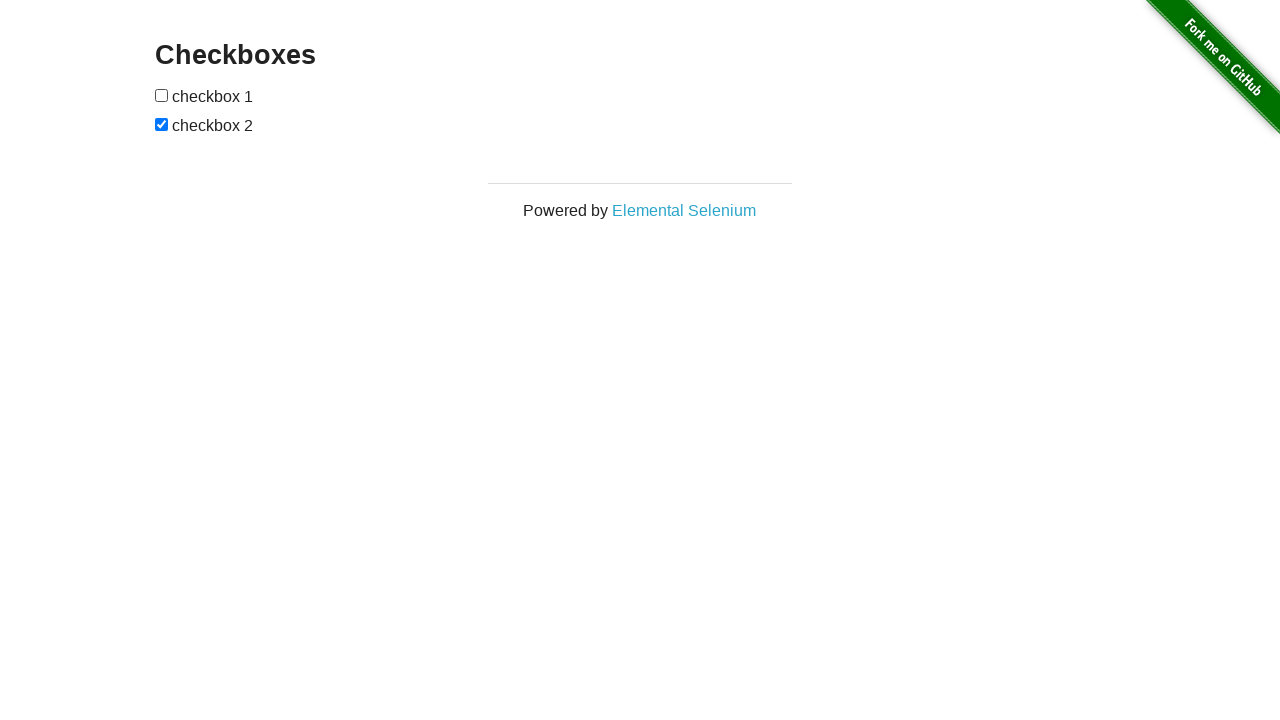

Checked first checkbox again at (162, 95) on input[type='checkbox'] >> nth=0
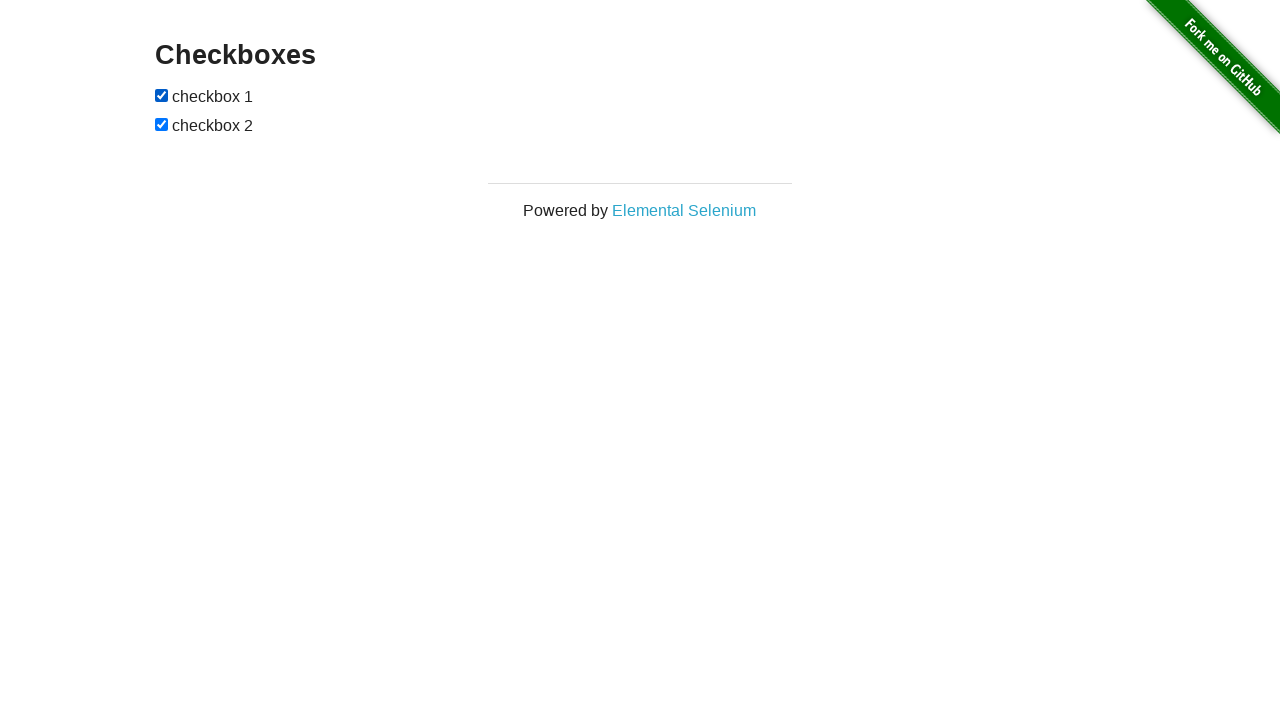

Unchecked second checkbox at (162, 124) on input[type='checkbox'] >> nth=1
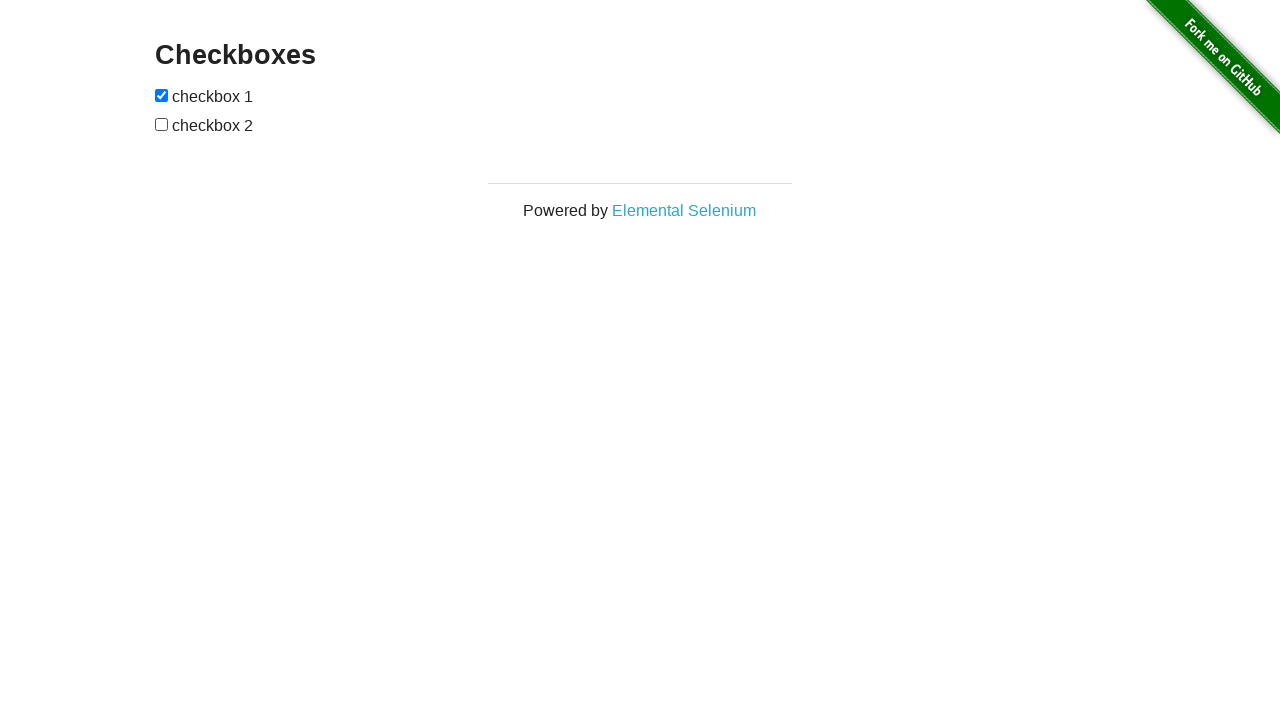

Checked second checkbox again at (162, 124) on input[type='checkbox'] >> nth=1
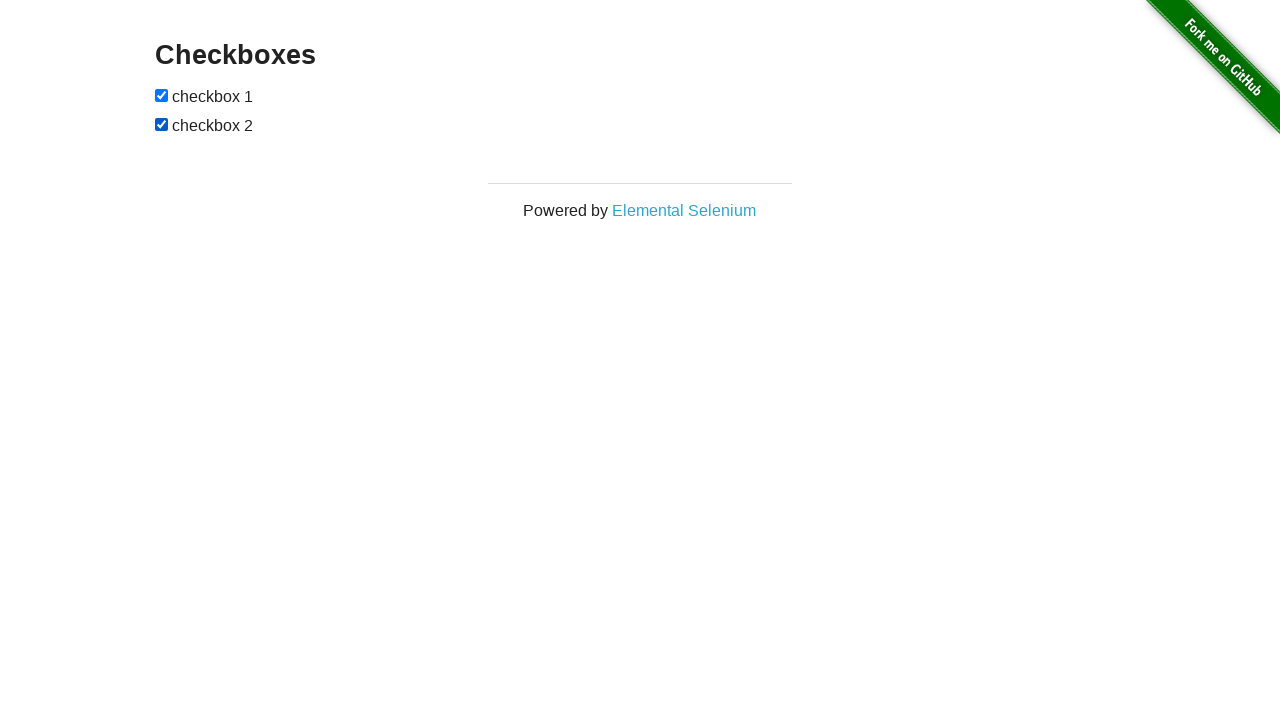

Unchecked second checkbox again at (162, 124) on input[type='checkbox'] >> nth=1
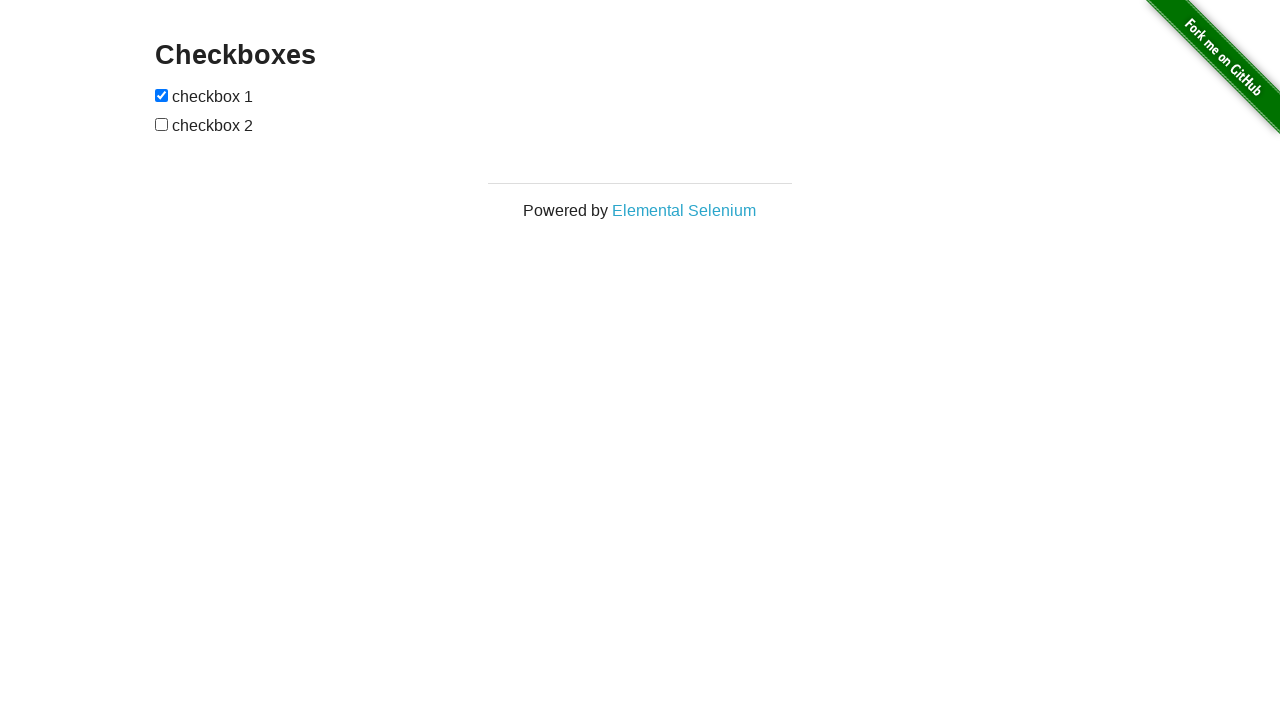

Verified first checkbox is finally checked
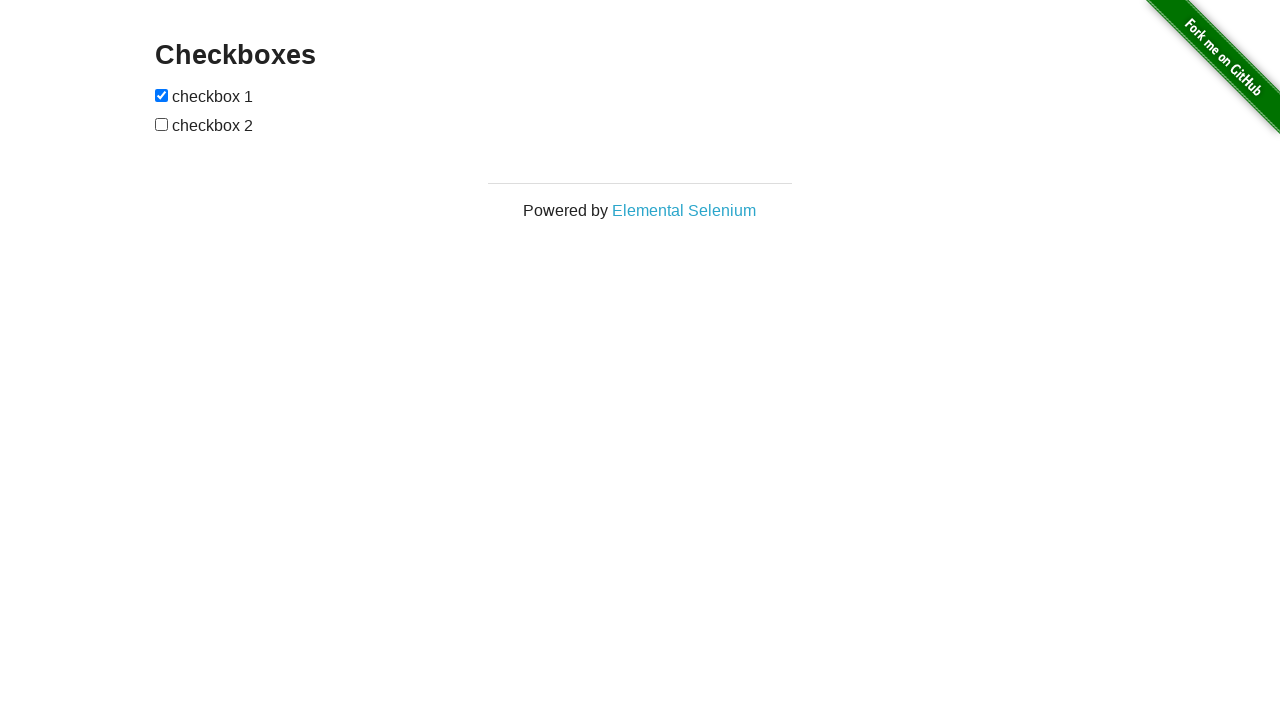

Verified second checkbox is finally unchecked
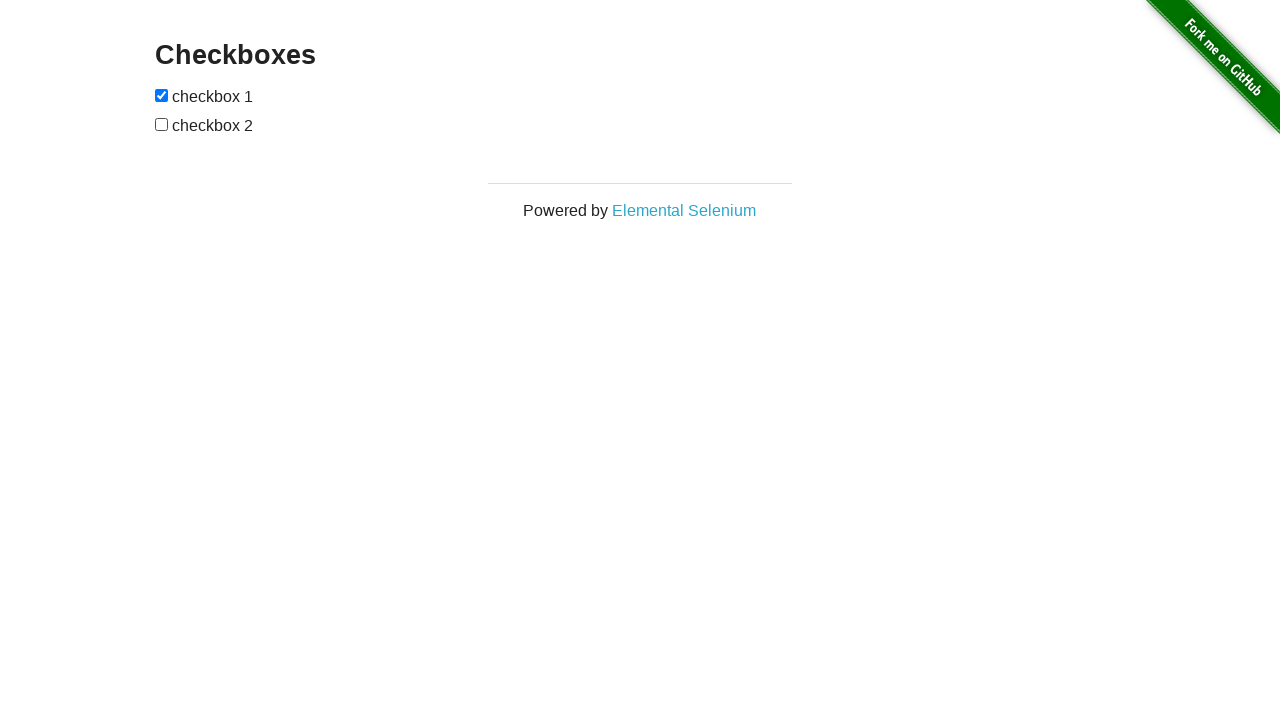

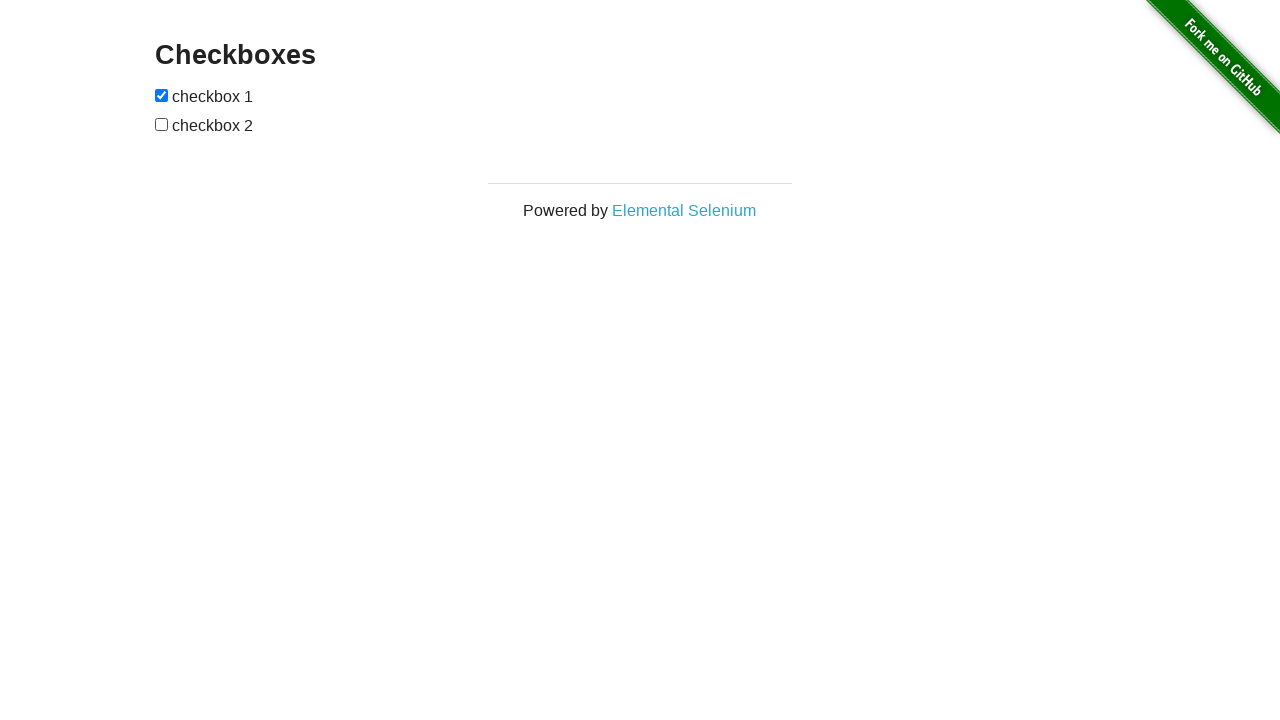